Tests drag and drop functionality on a Telerik demo page by dragging an item from a tree view to a price checker area

Starting URL: https://demos.telerik.com/aspnet-ajax/treeview/examples/overview/defaultcs.aspx

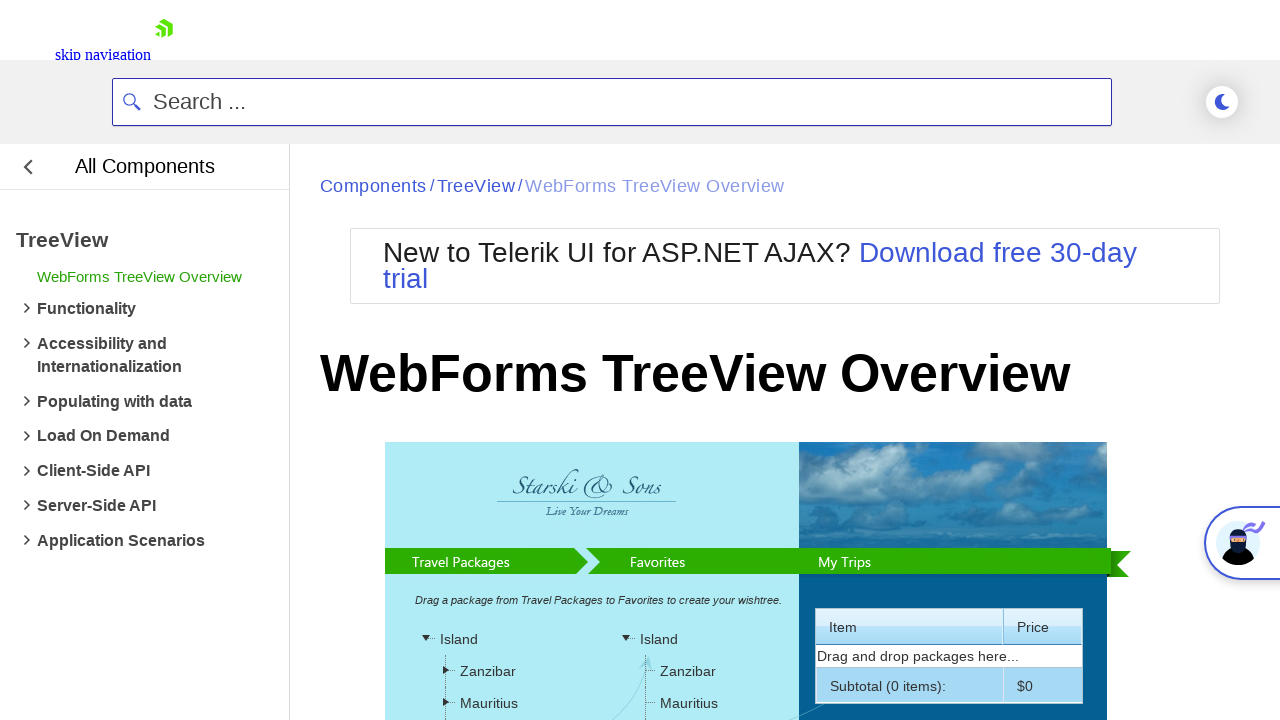

Waited for tree view item selector to load
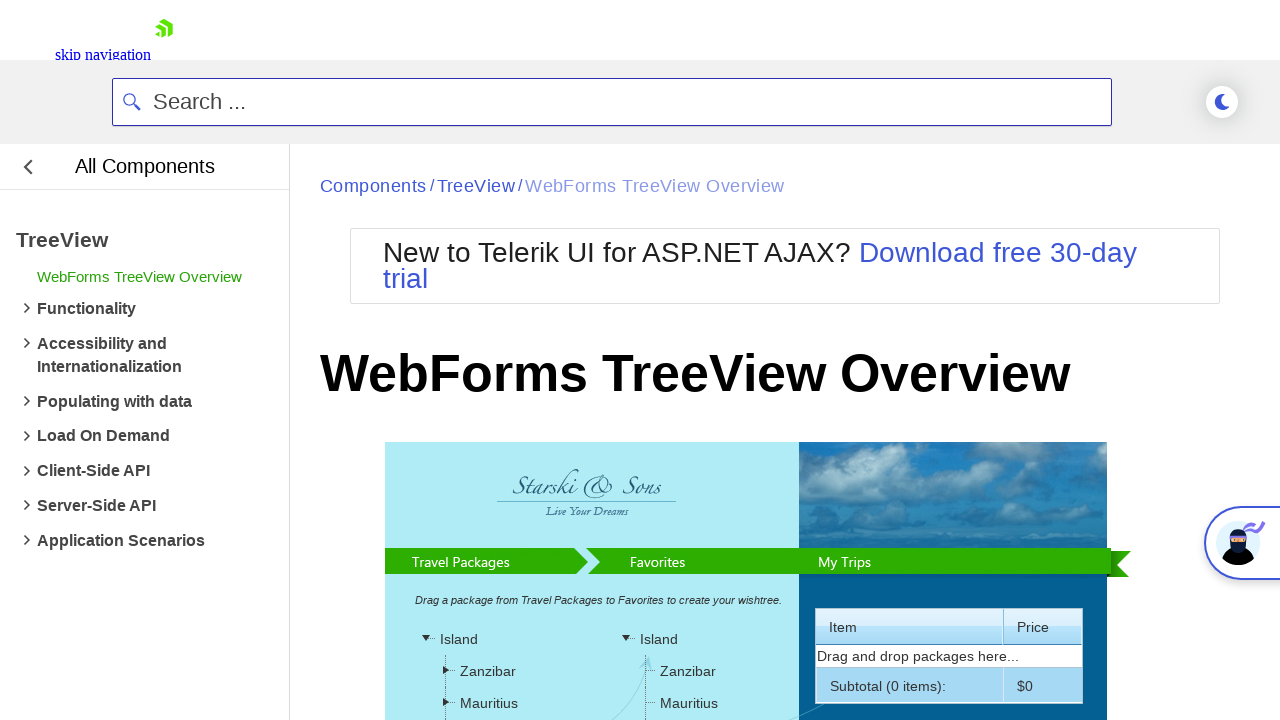

Located source element (tree view item to drag)
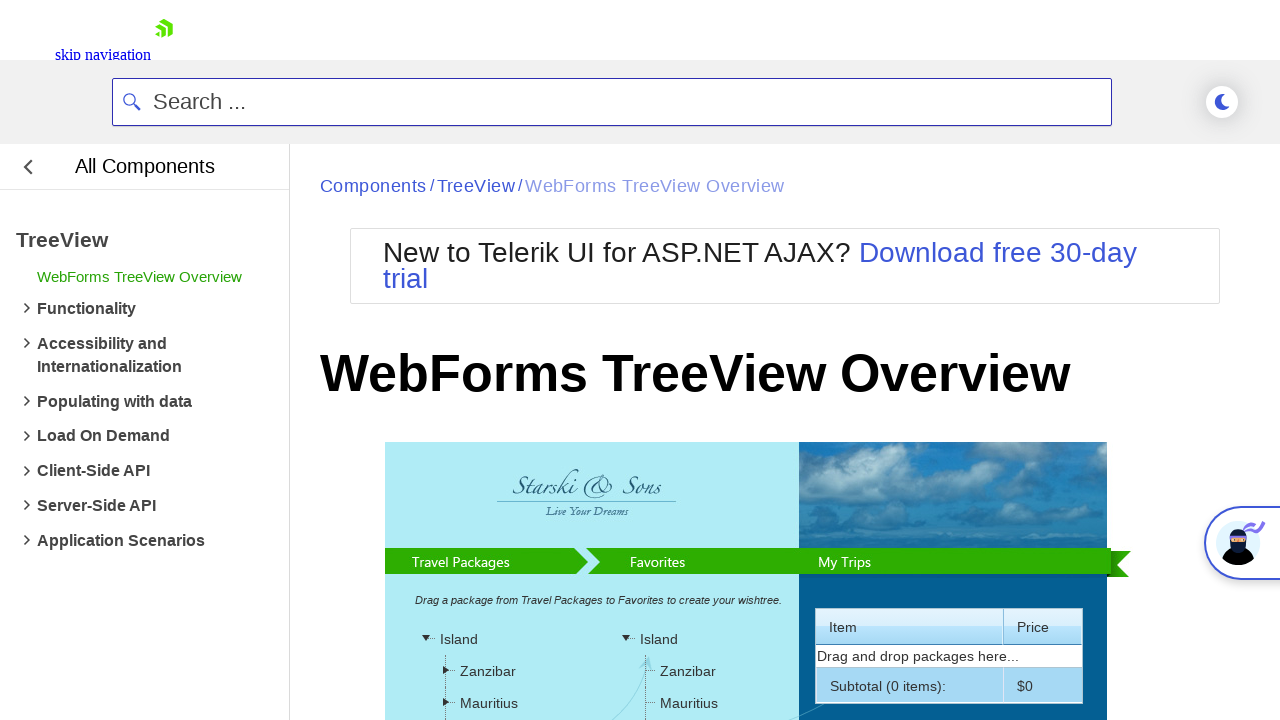

Located target element (price checker drop zone)
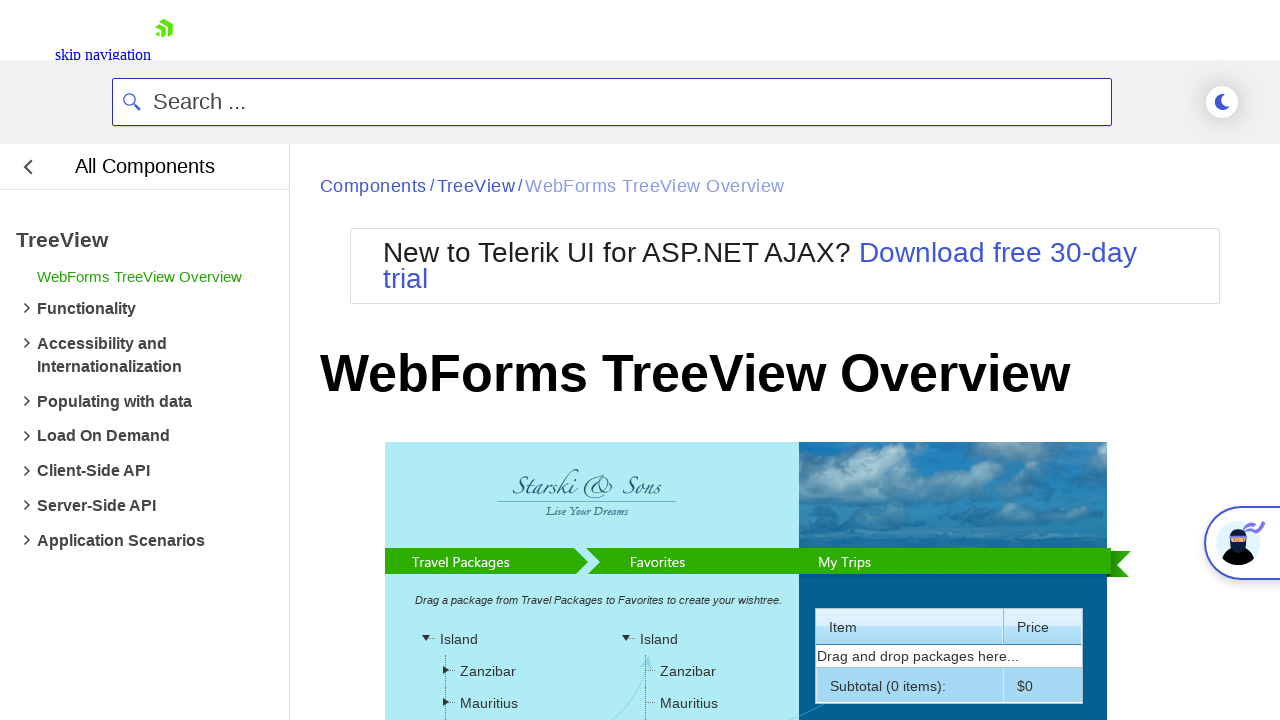

Dragged tree view item to price checker area at (687, 486)
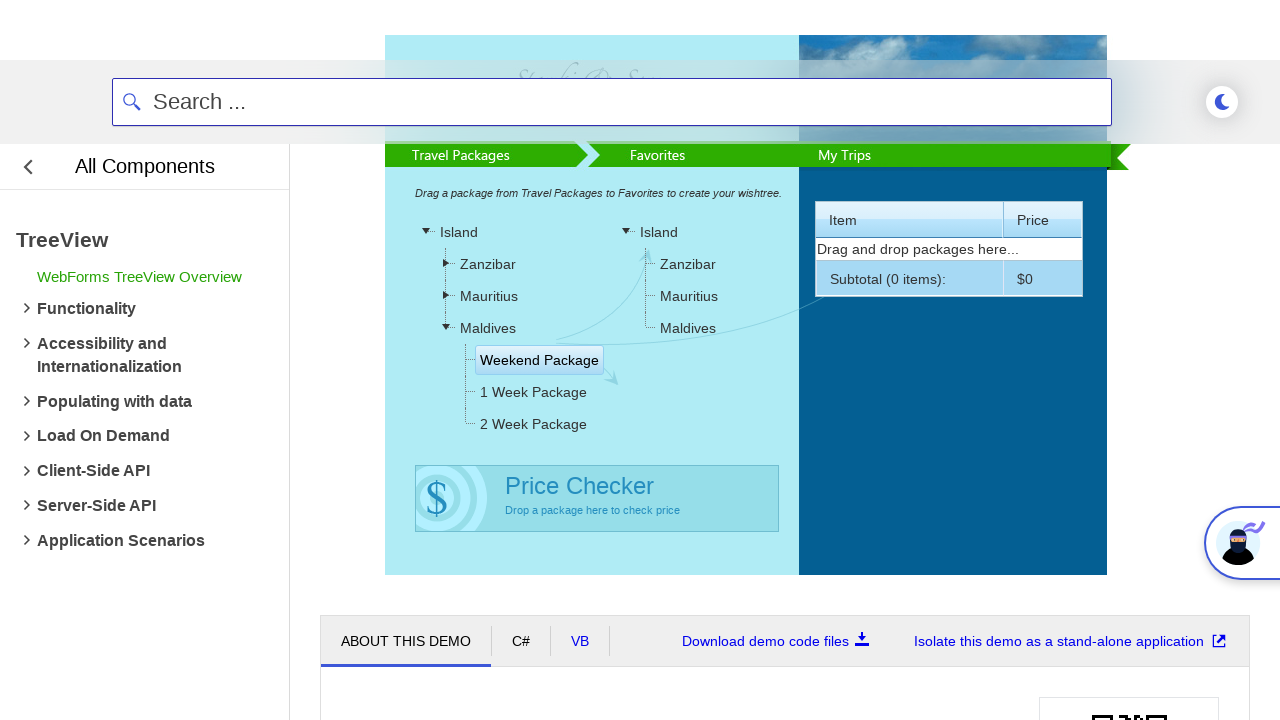

Waited for price to update after drag and drop
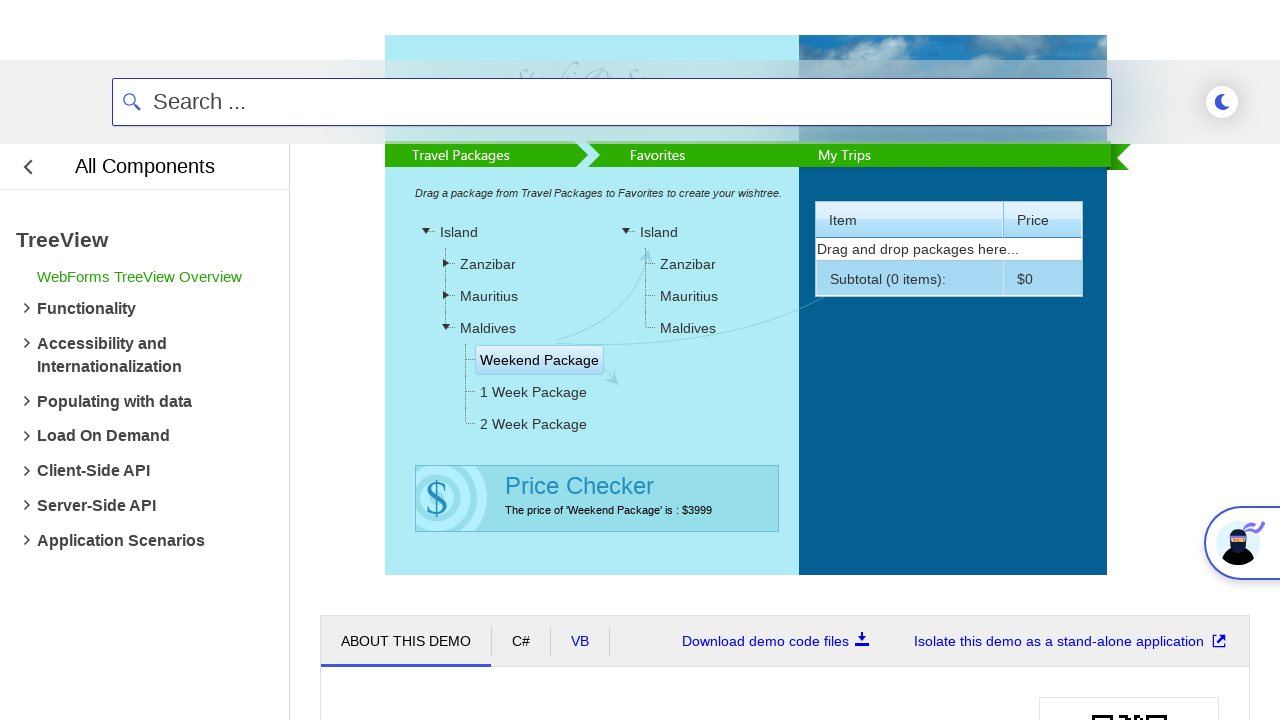

Located price label element
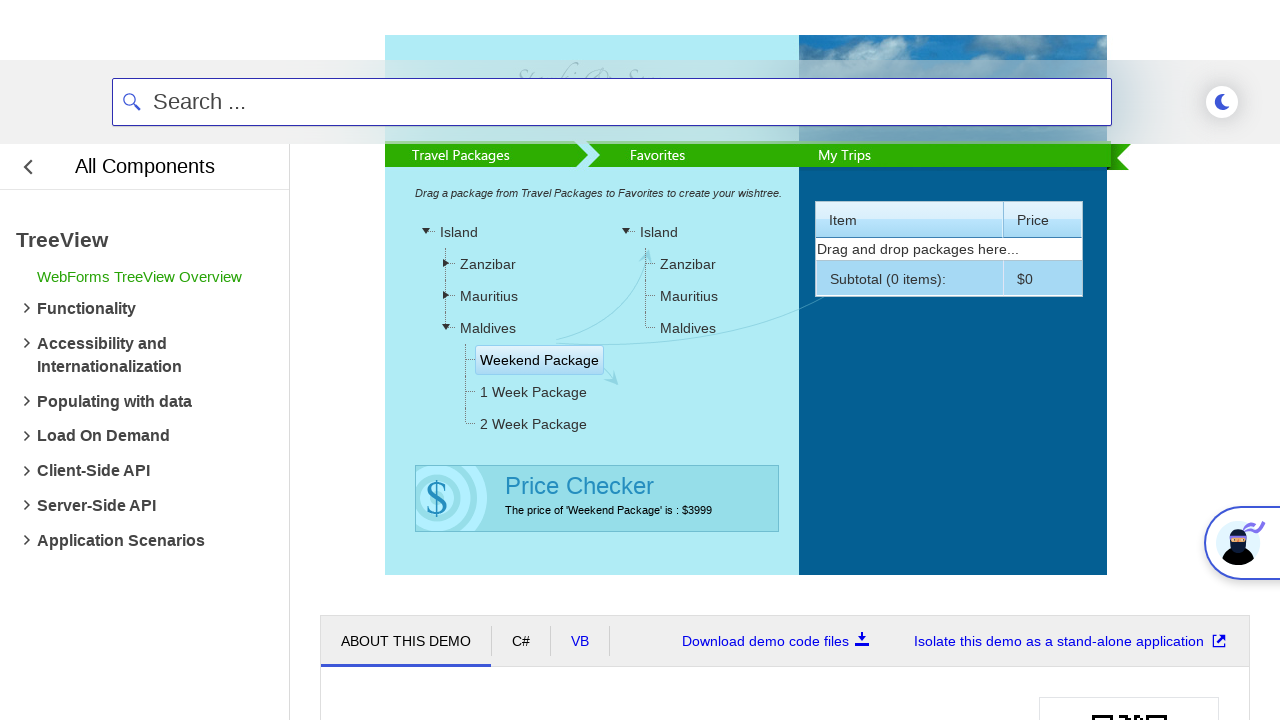

Retrieved price text: The price of 'Weekend Package' is : $3999
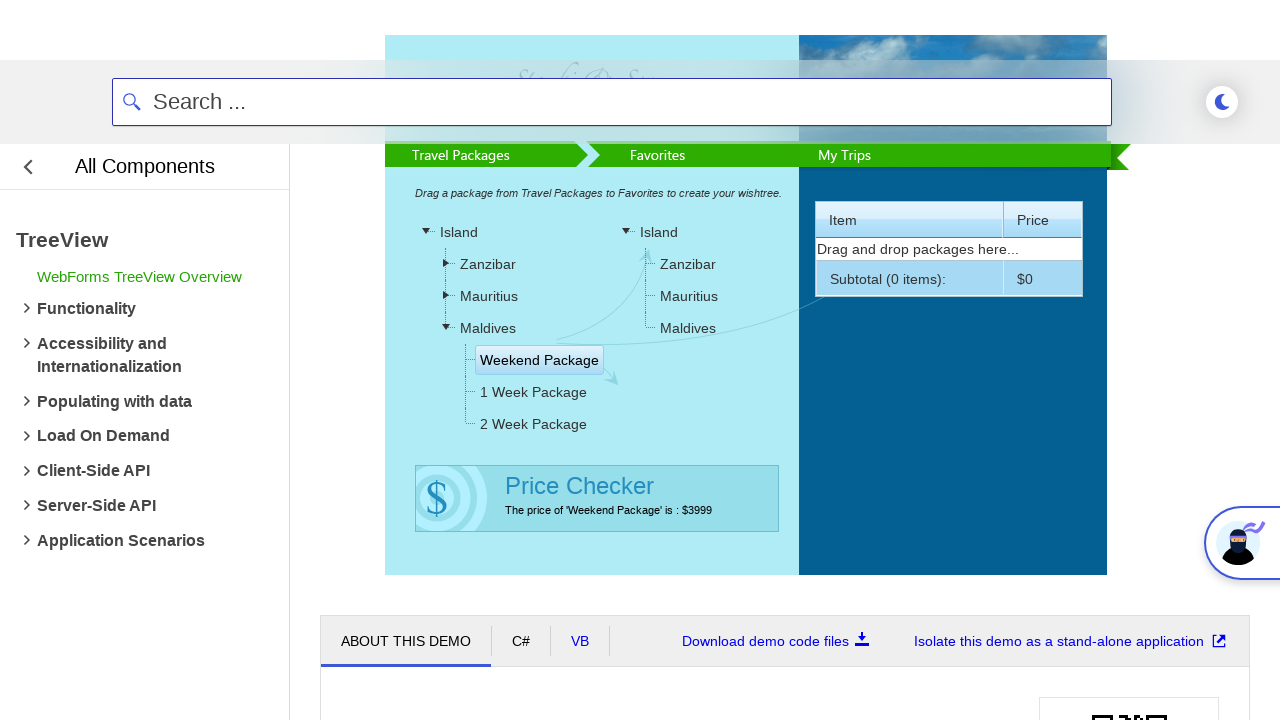

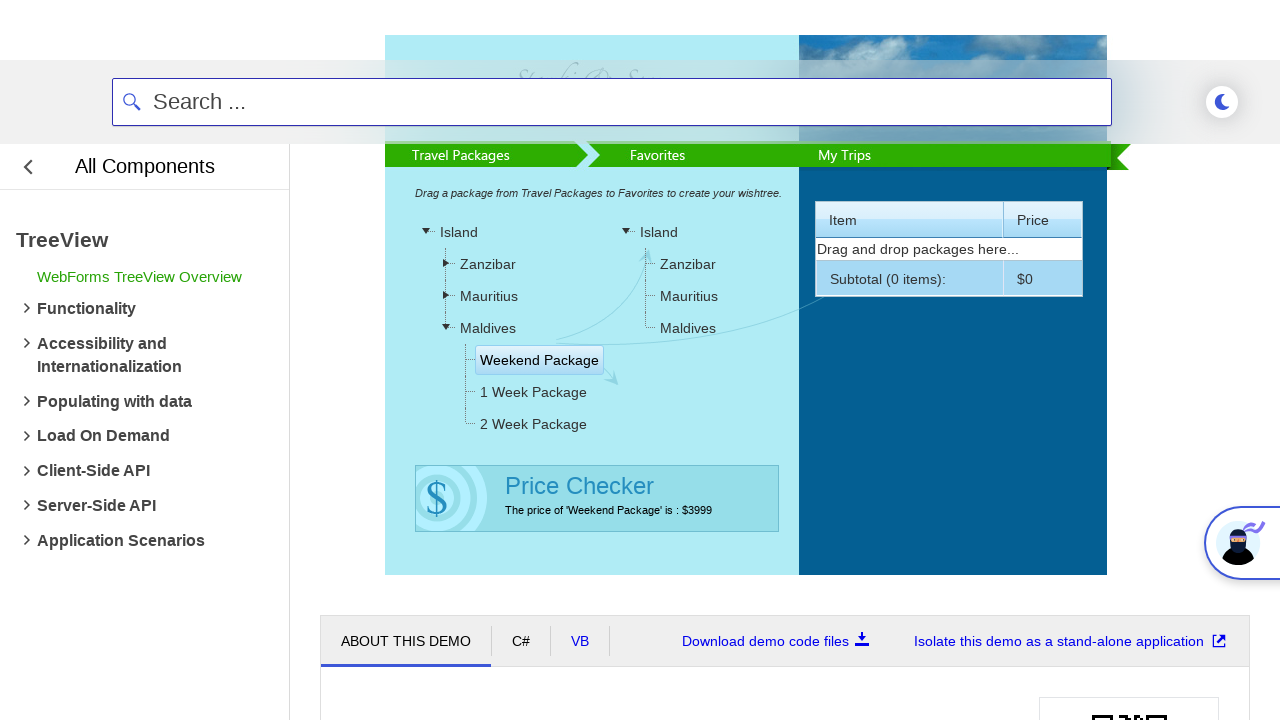